Tests drag and drop functionality on the jQuery UI droppable demo page by dragging an element and dropping it onto a target area within an iframe.

Starting URL: https://jqueryui.com/droppable/

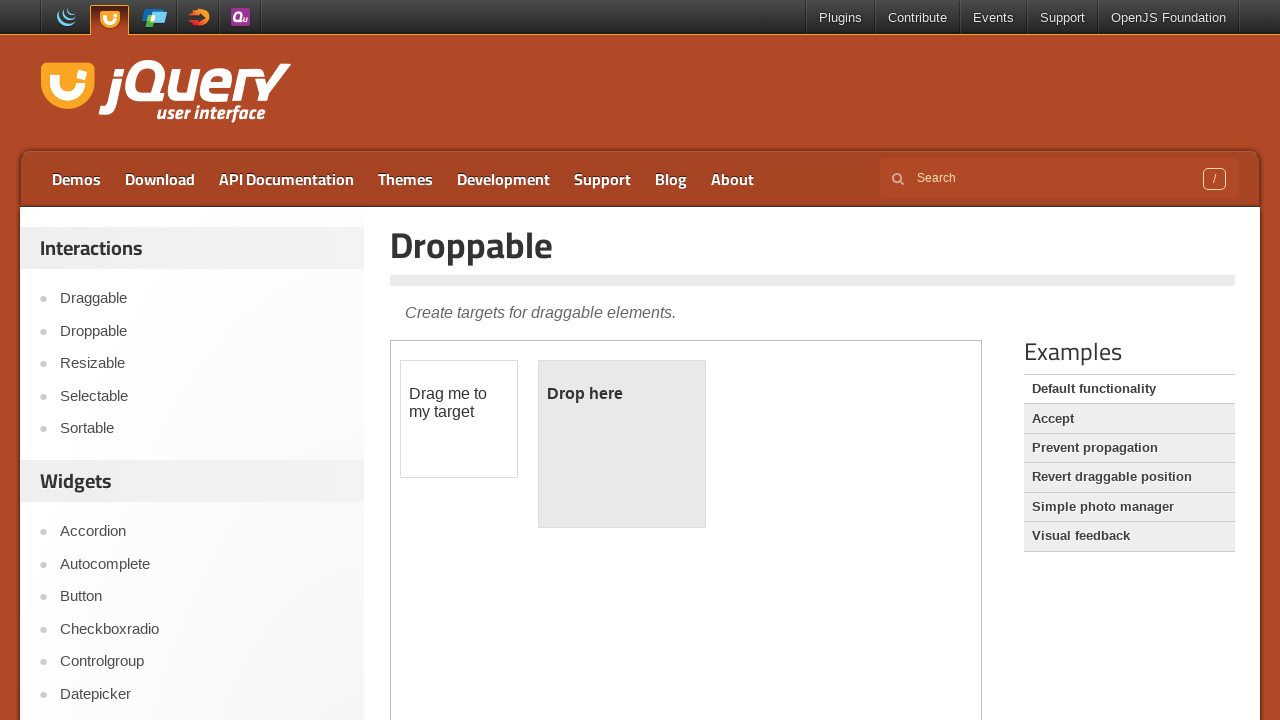

Navigated to jQuery UI droppable demo page
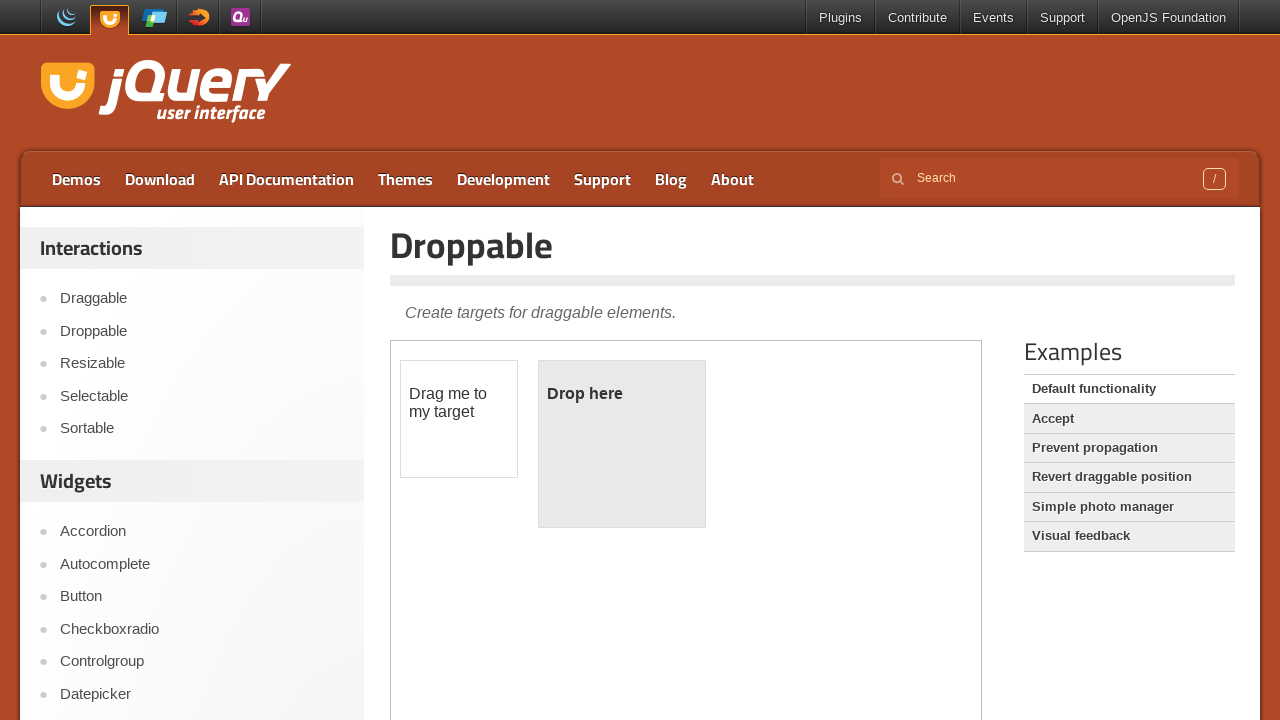

Located the demo iframe
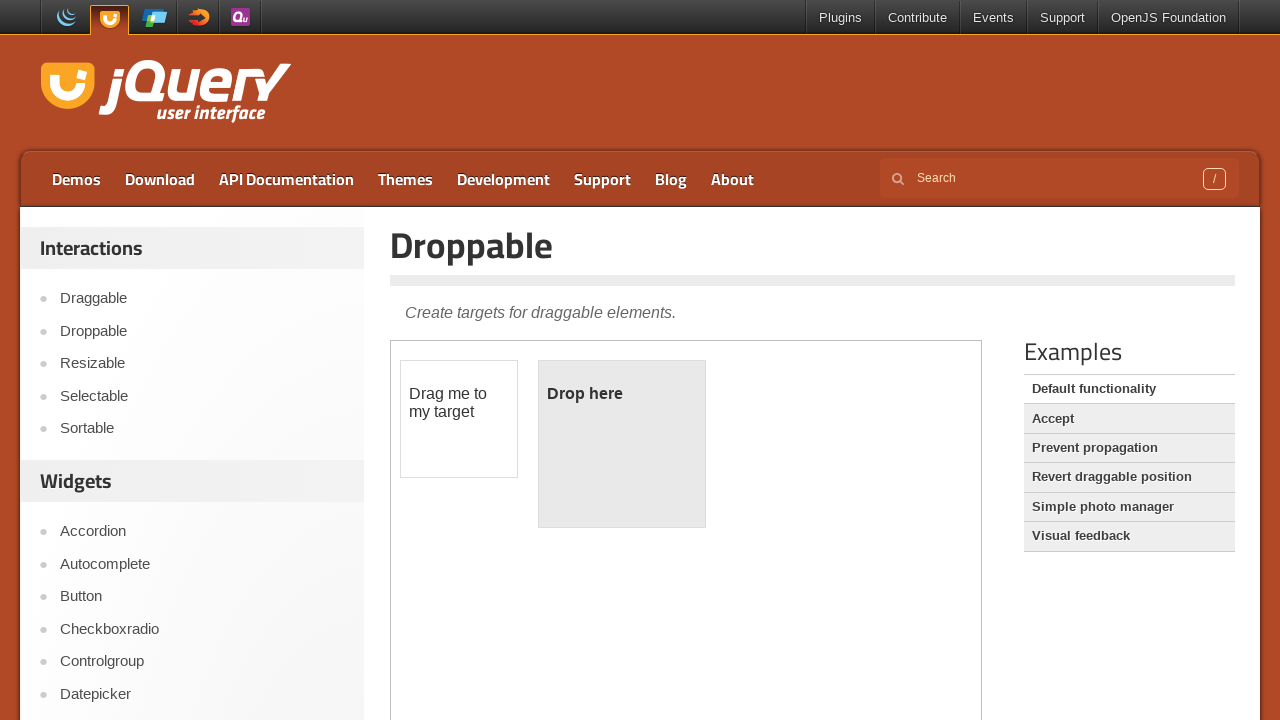

Located the draggable element
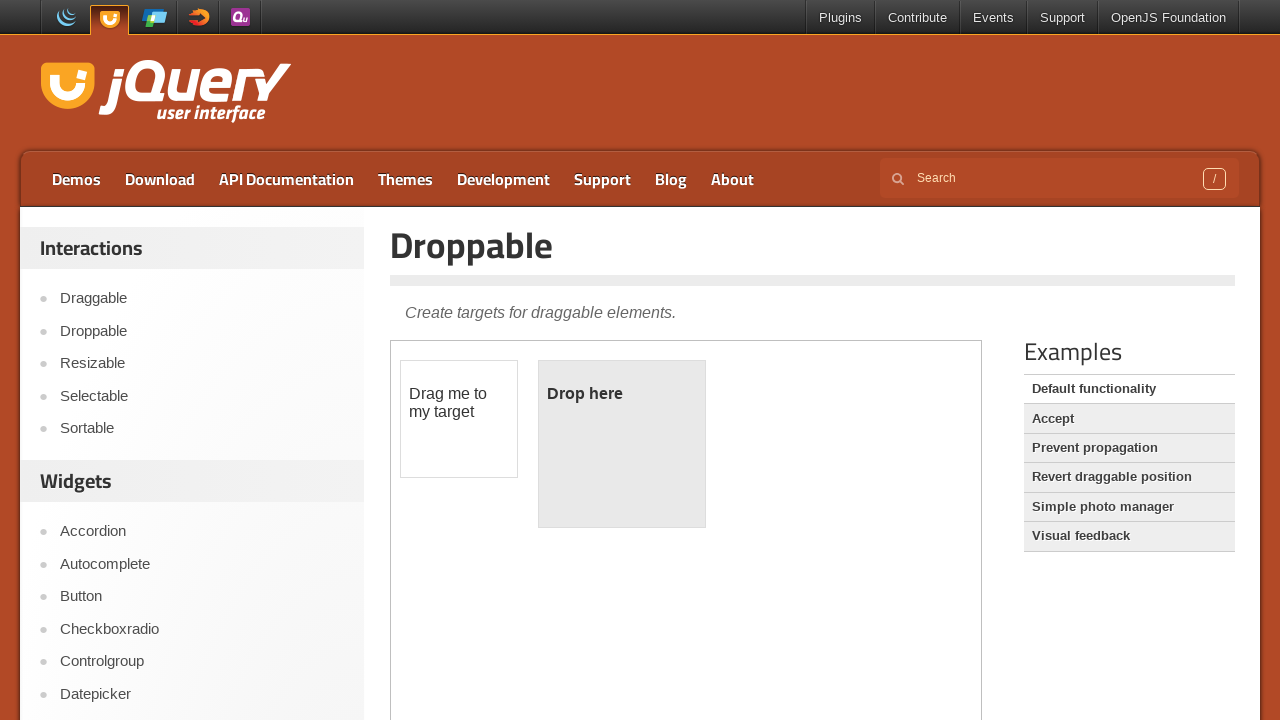

Located the droppable target element
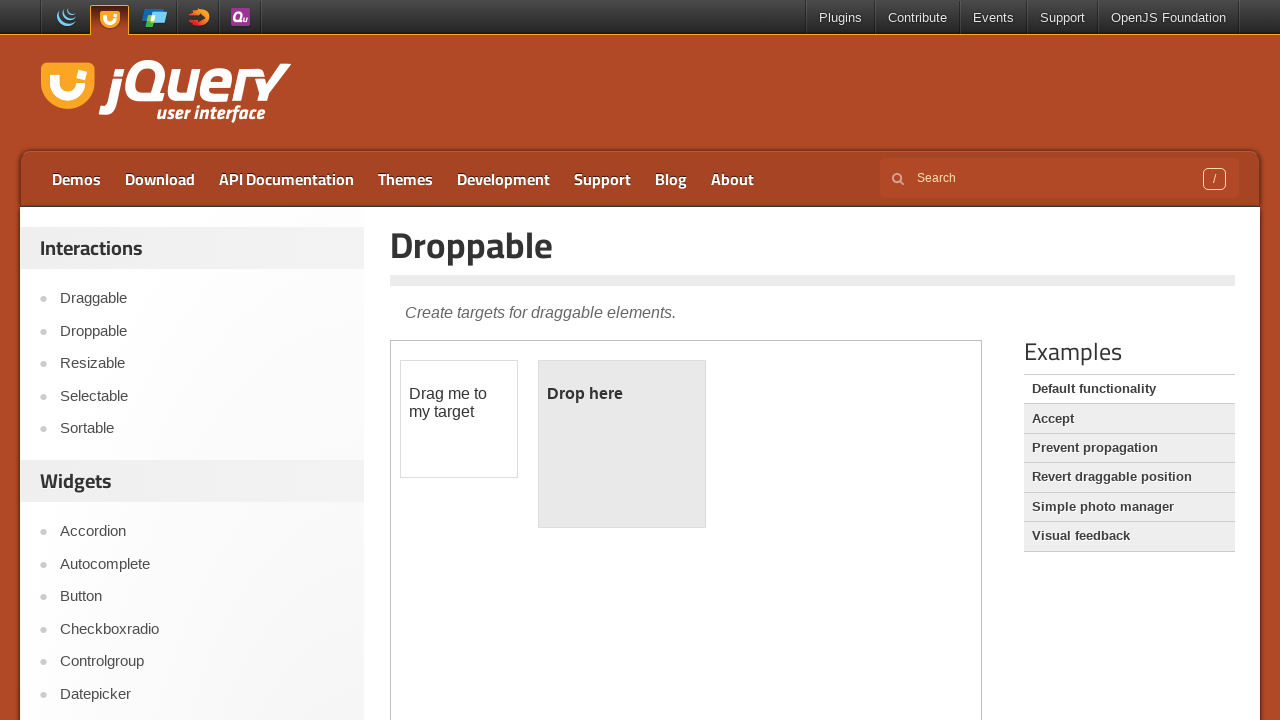

Dragged draggable element onto droppable target at (622, 444)
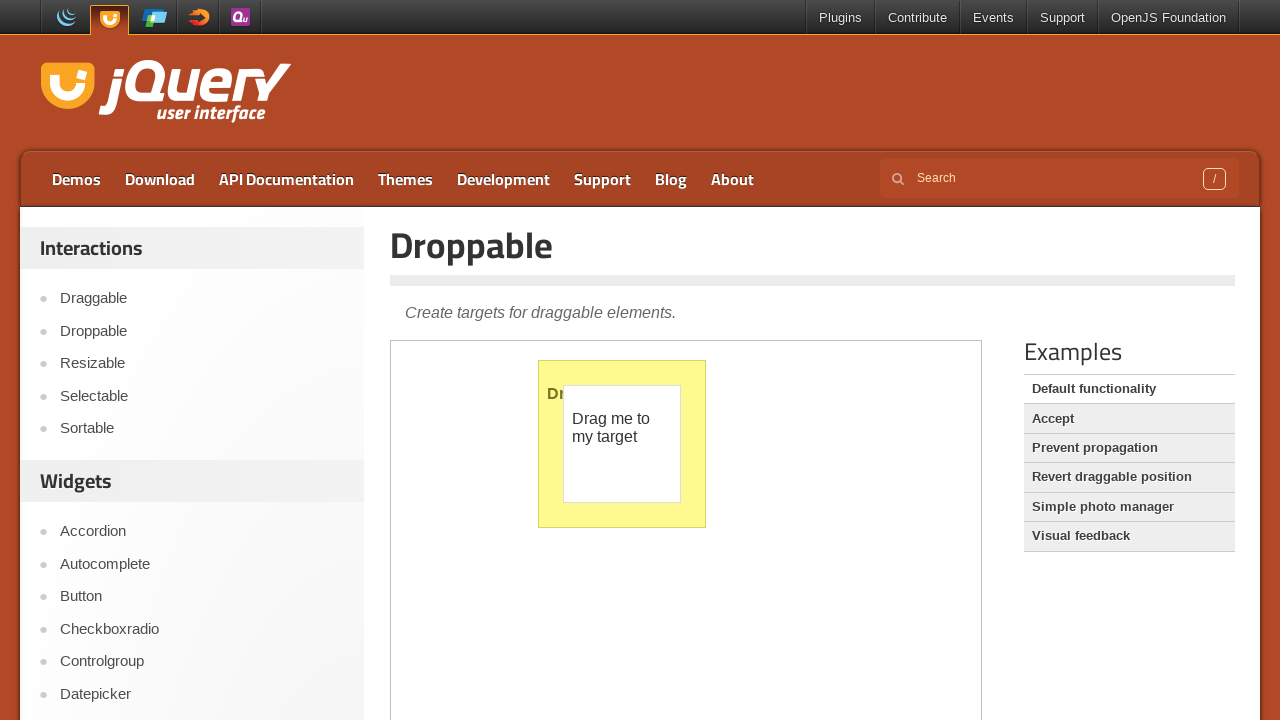

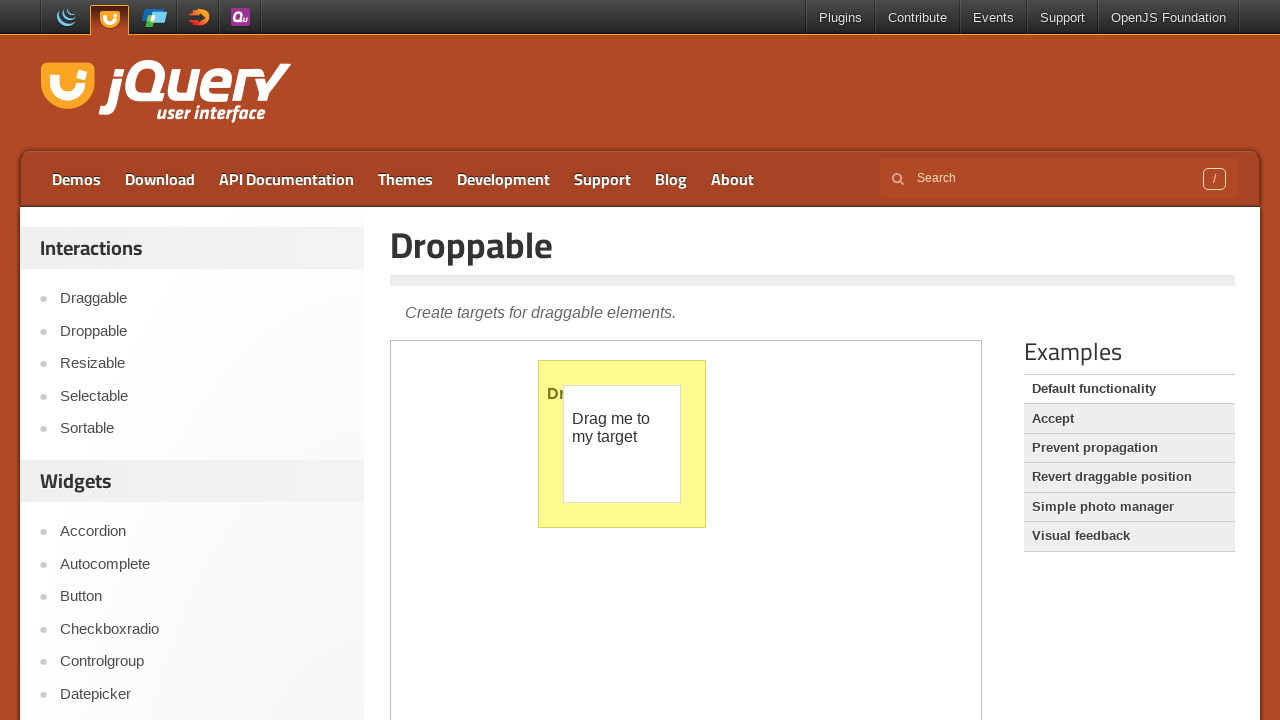